Tests AJIO e-commerce site by searching for "bags", filtering results by selecting "Men" under Gender and "Fashion Bags" under Category, then verifies the results are displayed.

Starting URL: https://www.ajio.com/

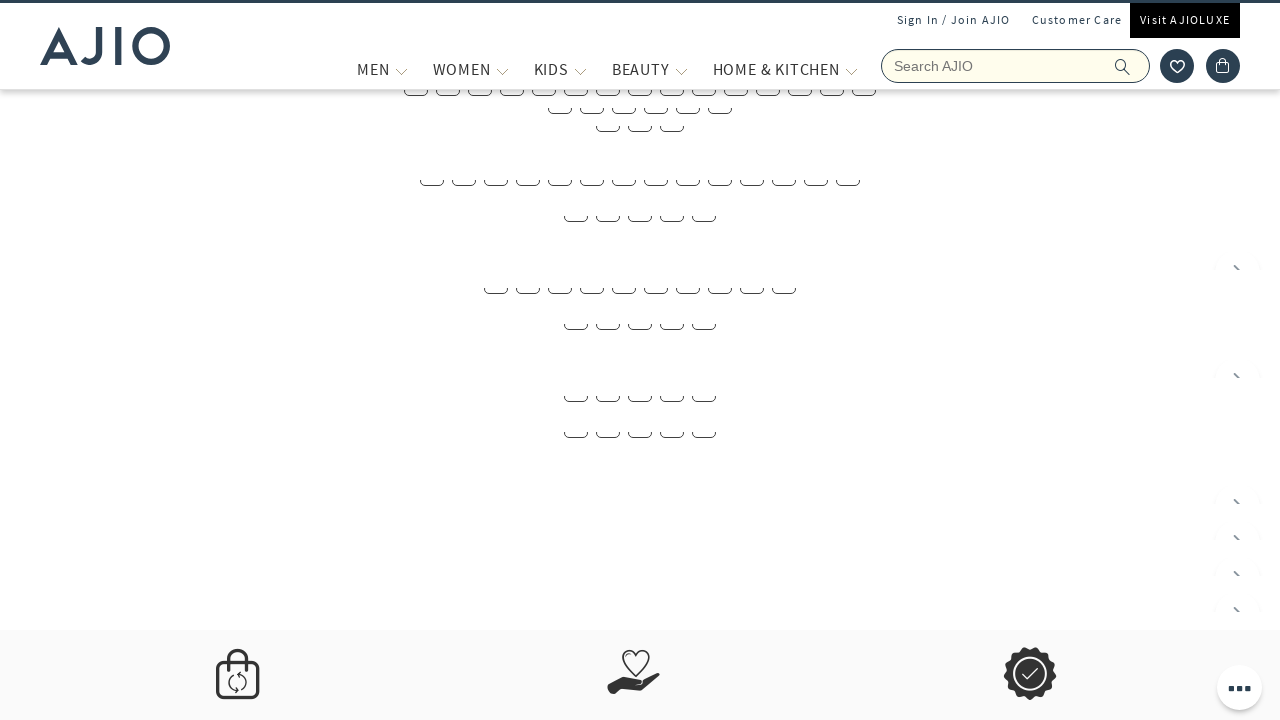

Filled search field with 'bags' on input[name='searchVal']
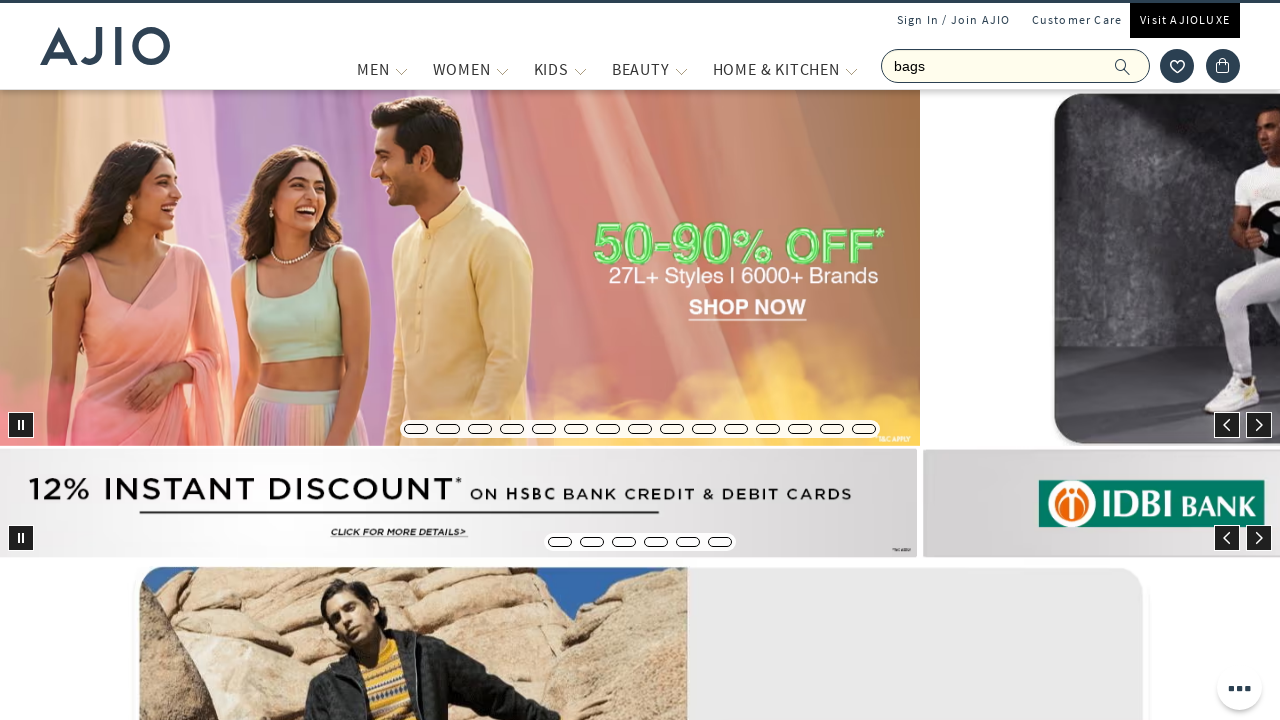

Pressed Enter to search for bags on input[name='searchVal']
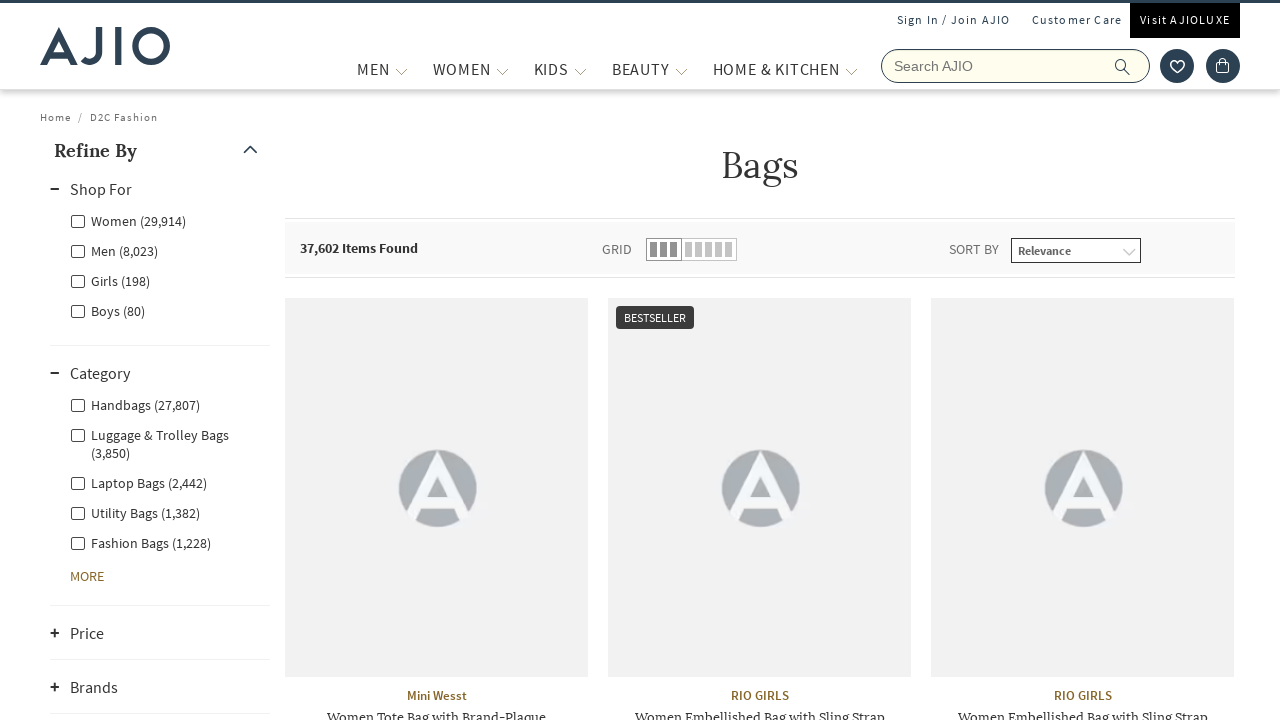

Search results page loaded
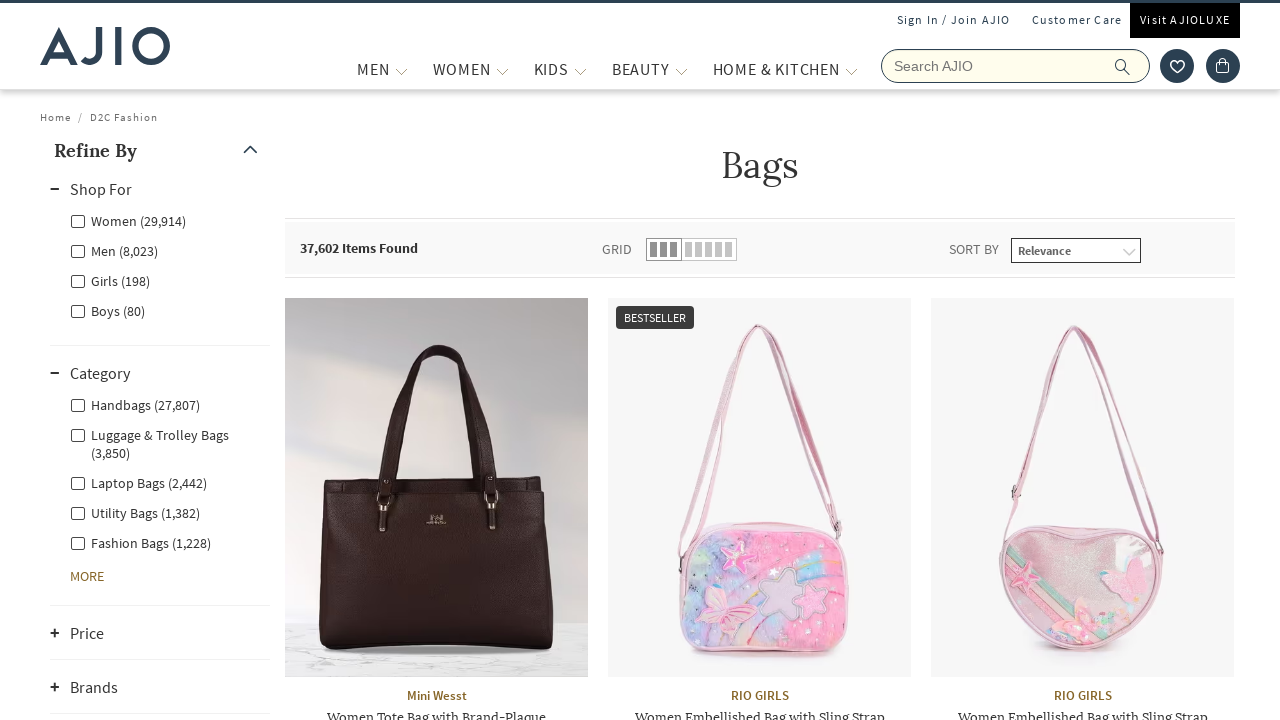

Selected 'Men' gender filter at (114, 250) on label[for='Men']
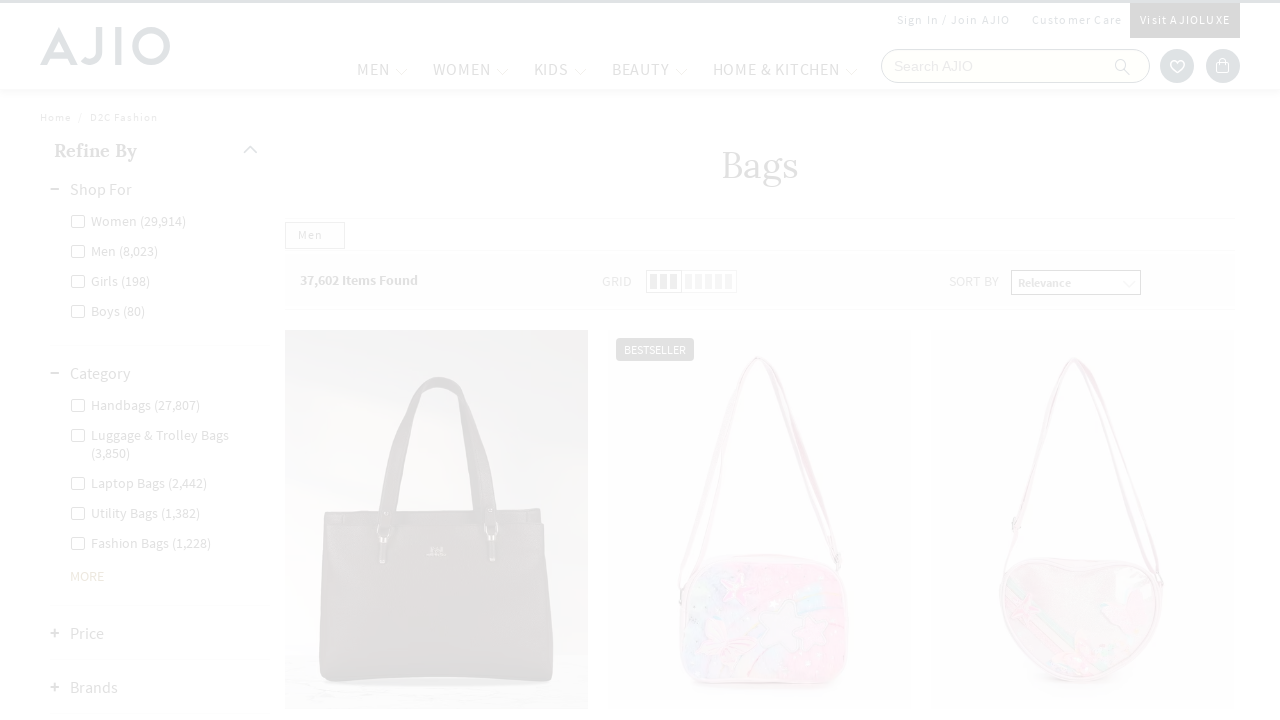

Waited for gender filter to apply
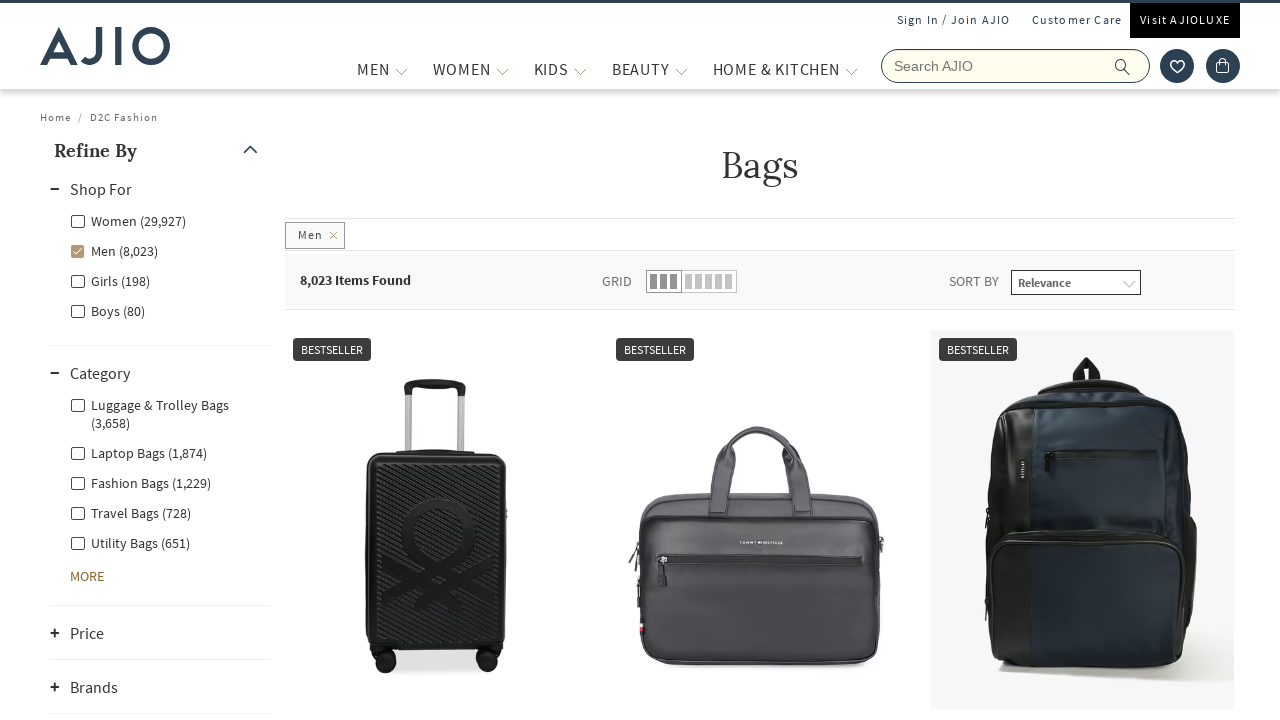

Selected 'Fashion Bags' category filter at (140, 482) on label:has-text('Fashion Bags')
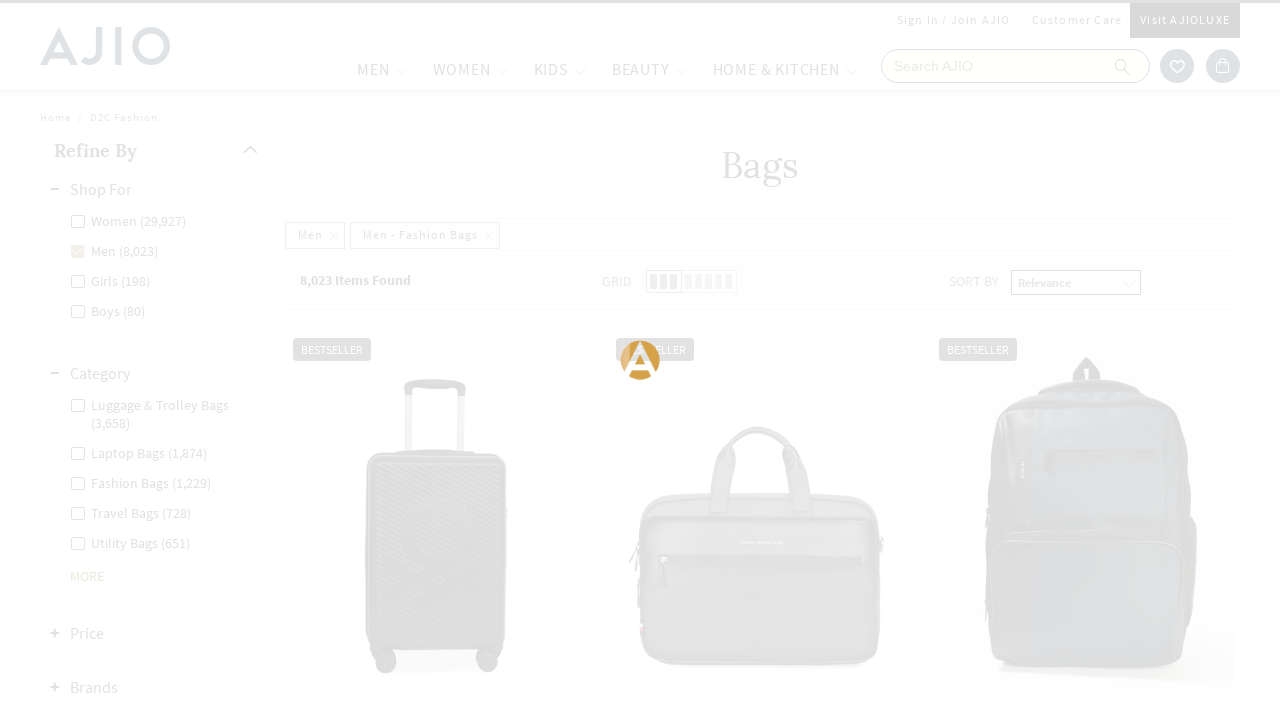

Waited for category filter to apply
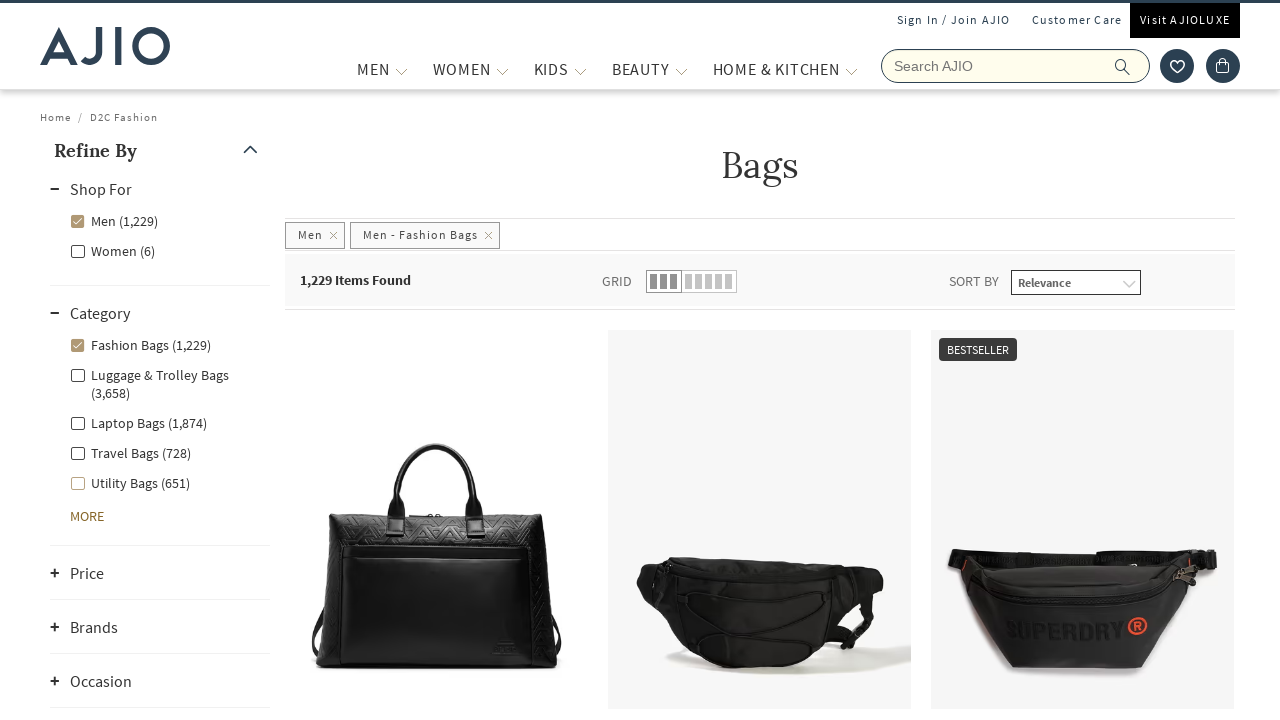

Item count element appeared, verifying results are displayed
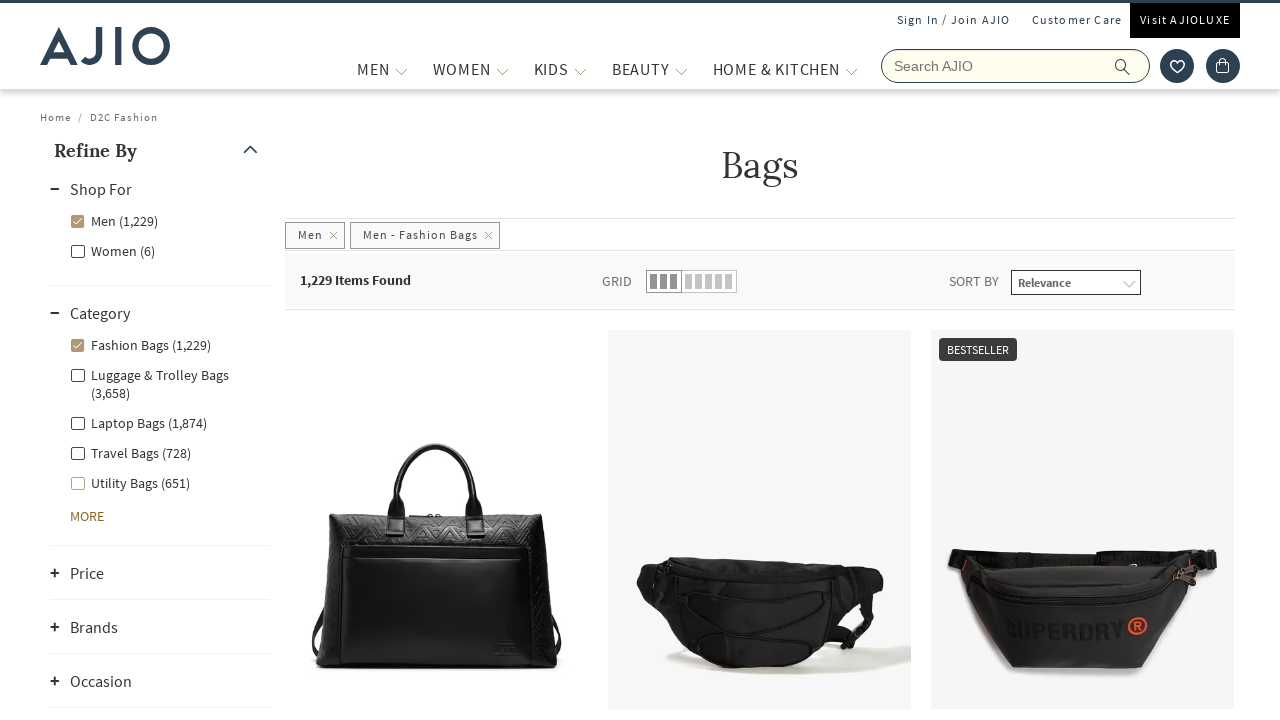

Product listings with brand information are displayed
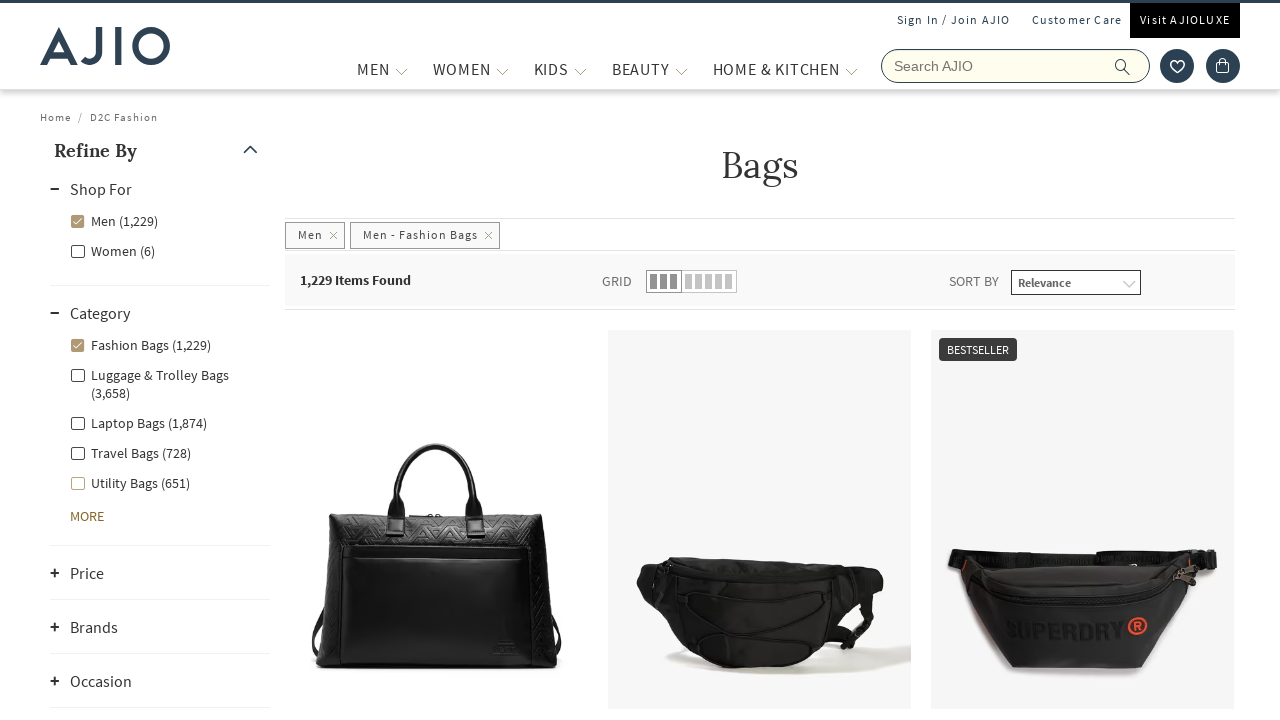

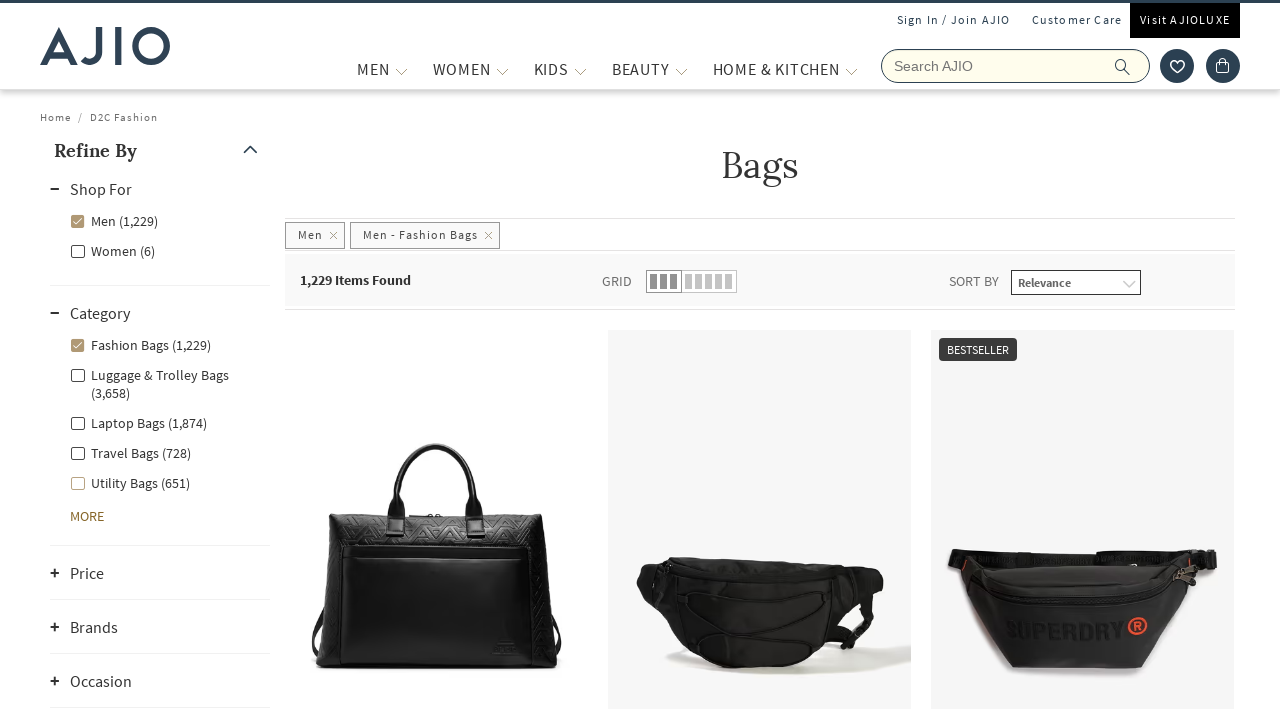